Tests jQuery UI selectable widget by performing a drag and drop operation from Item 1 to Item 5

Starting URL: https://jqueryui.com/selectable/

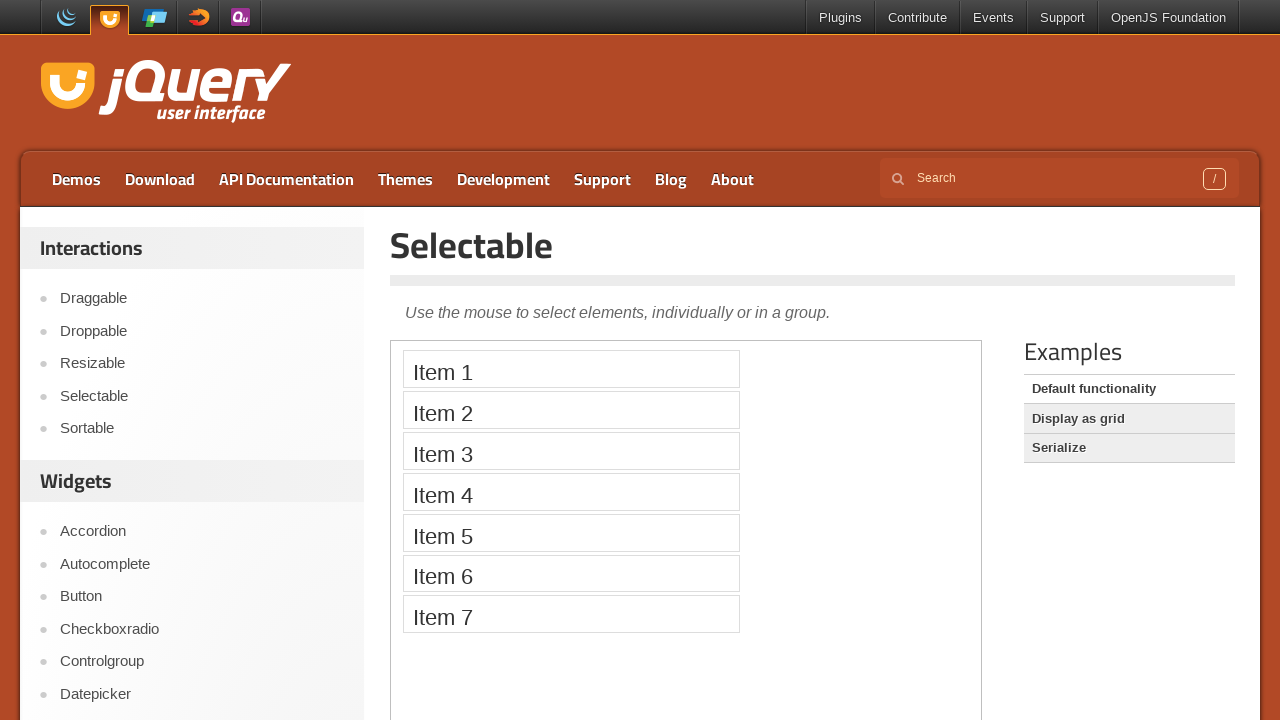

Located the iframe containing the selectable widget
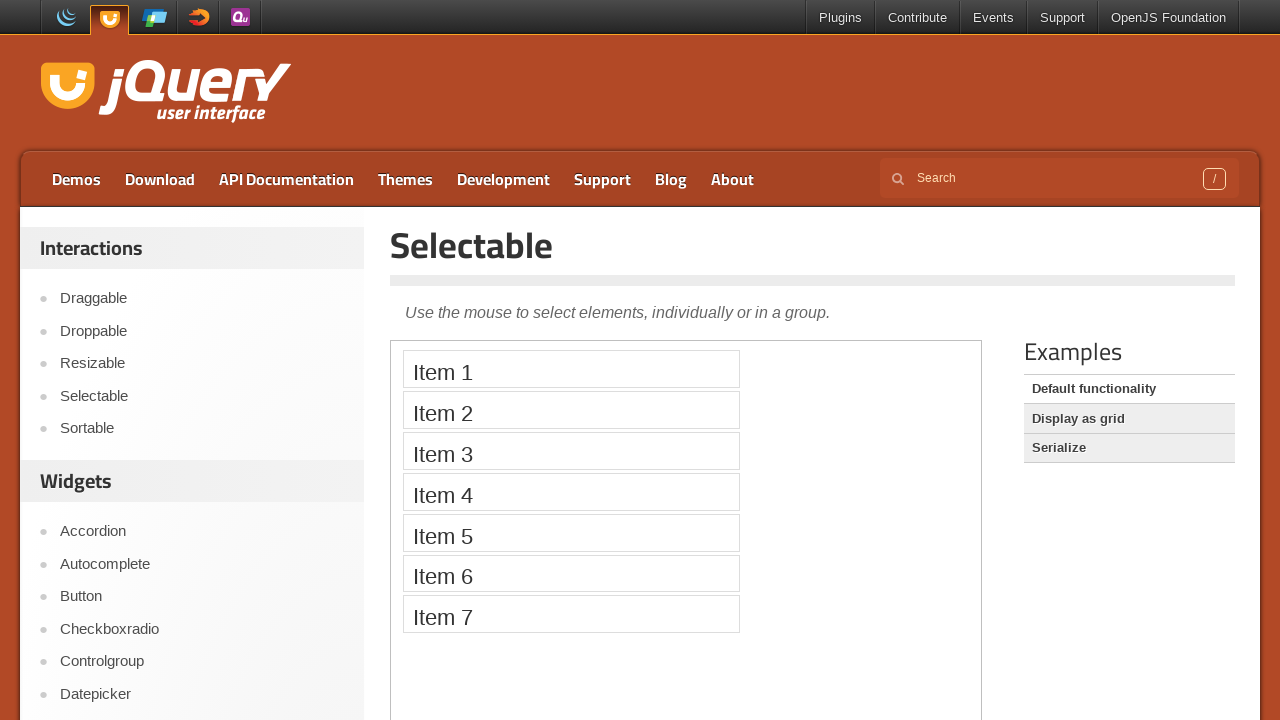

Stored frame reference for selectable widget
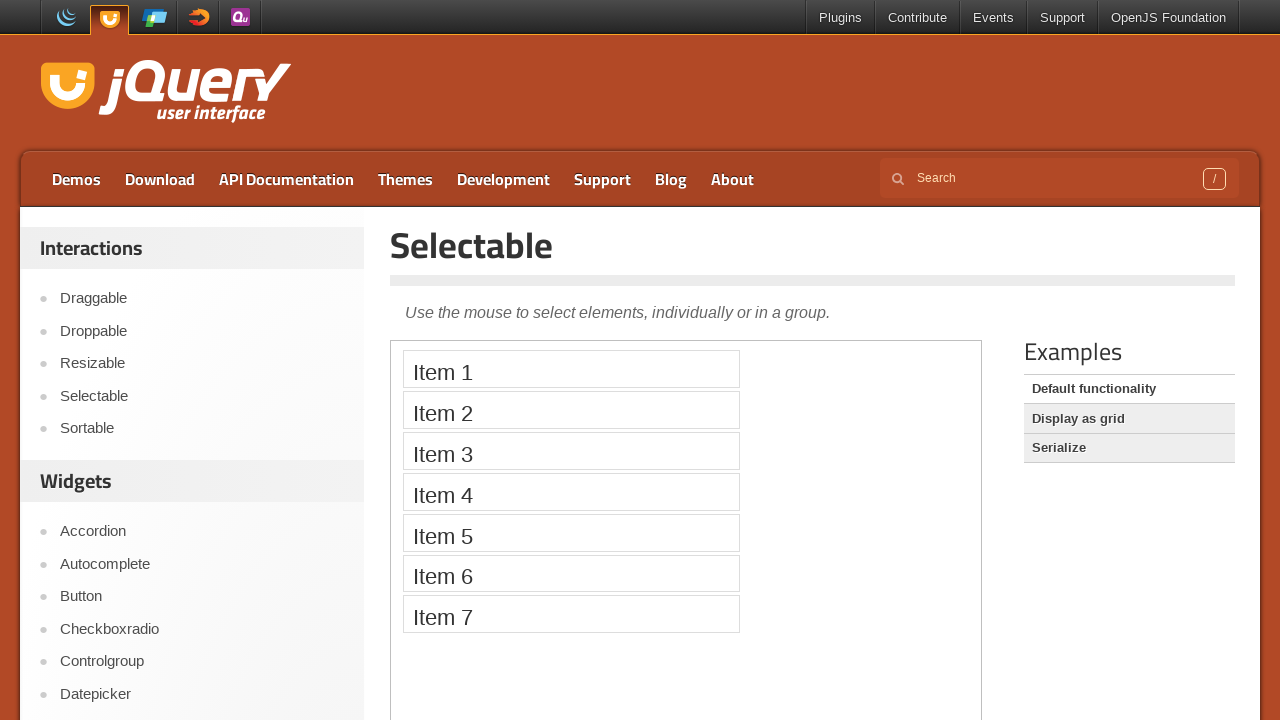

Located Item 1 element in the selectable widget
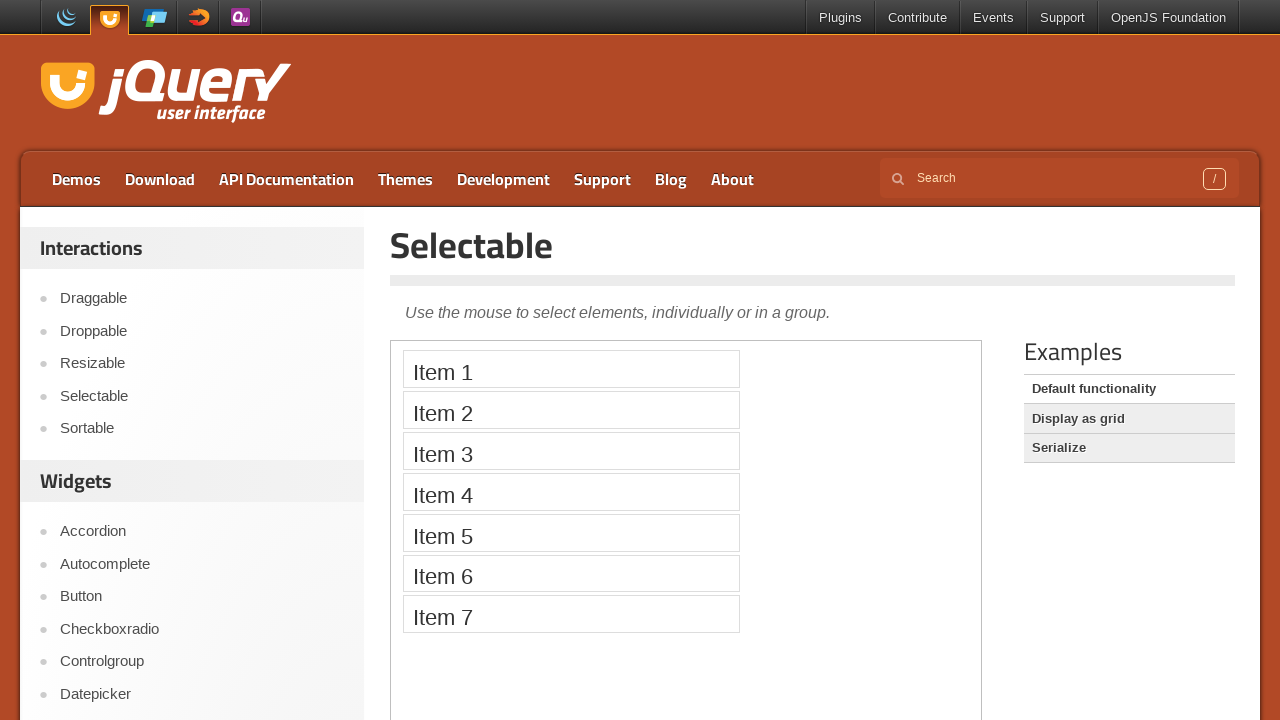

Located Item 5 element in the selectable widget
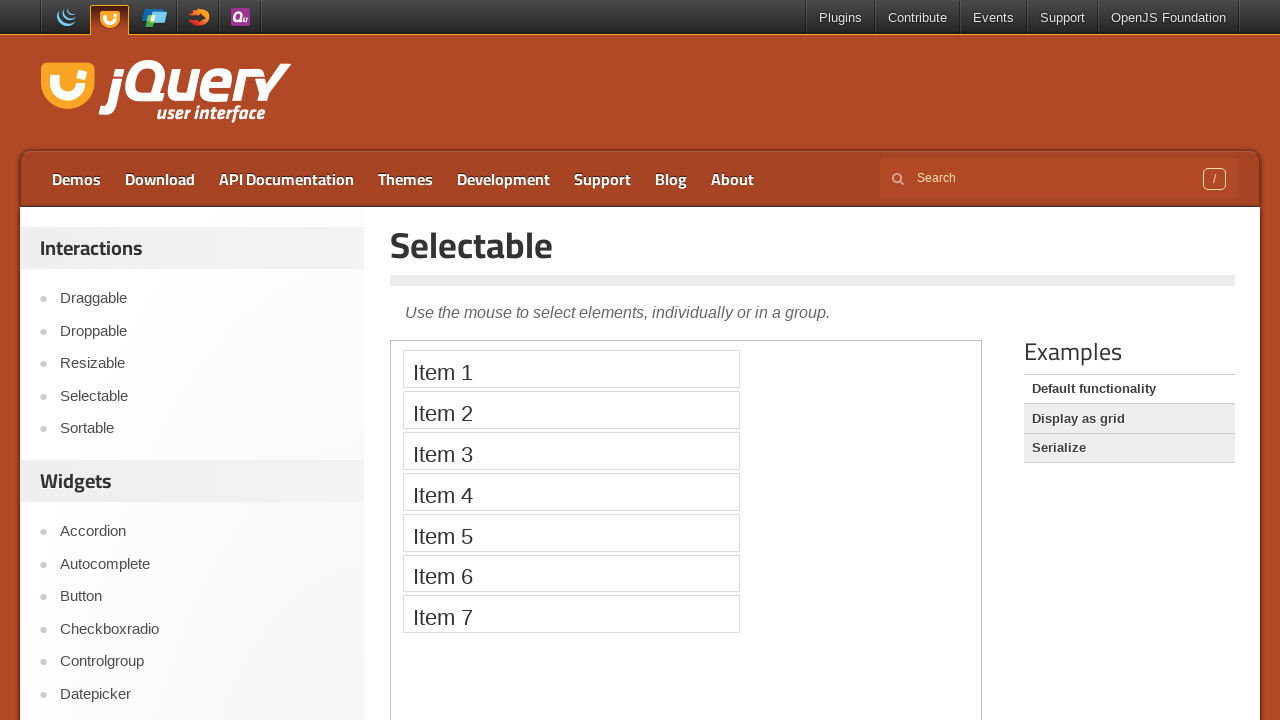

Retrieved bounding box of Item 5 target element
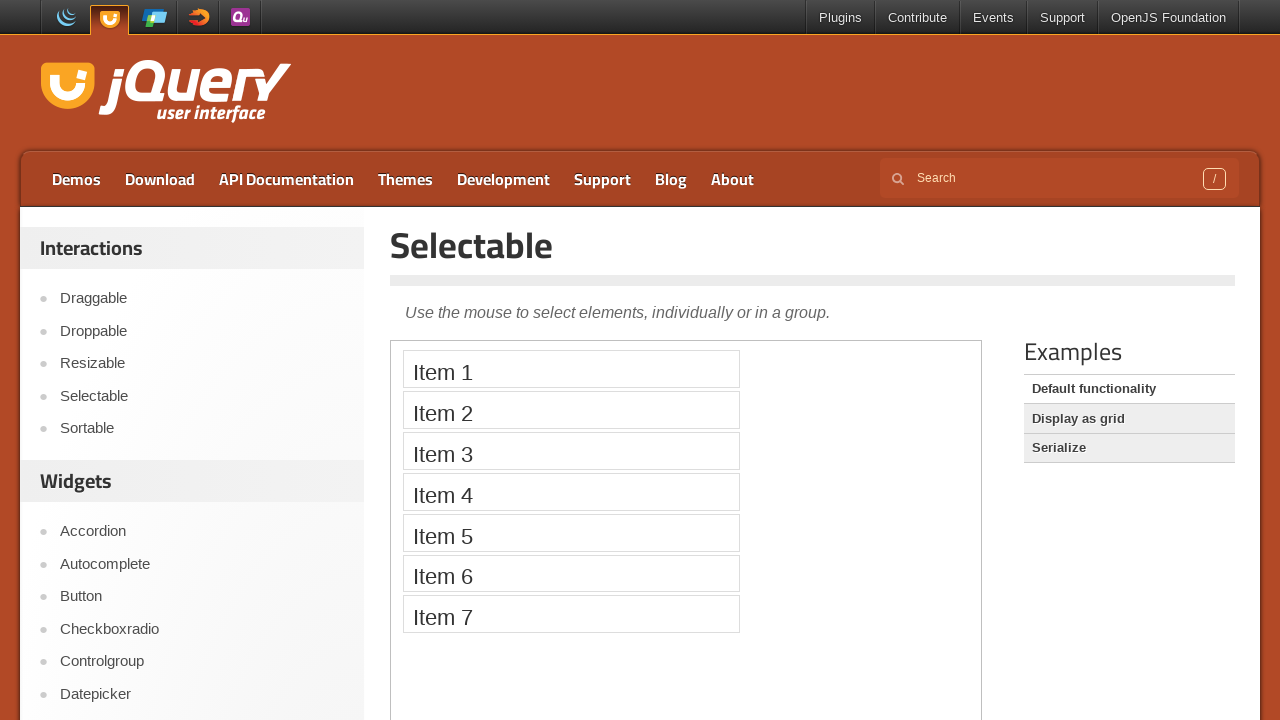

Performed drag and drop operation from Item 1 to Item 5 at (571, 532)
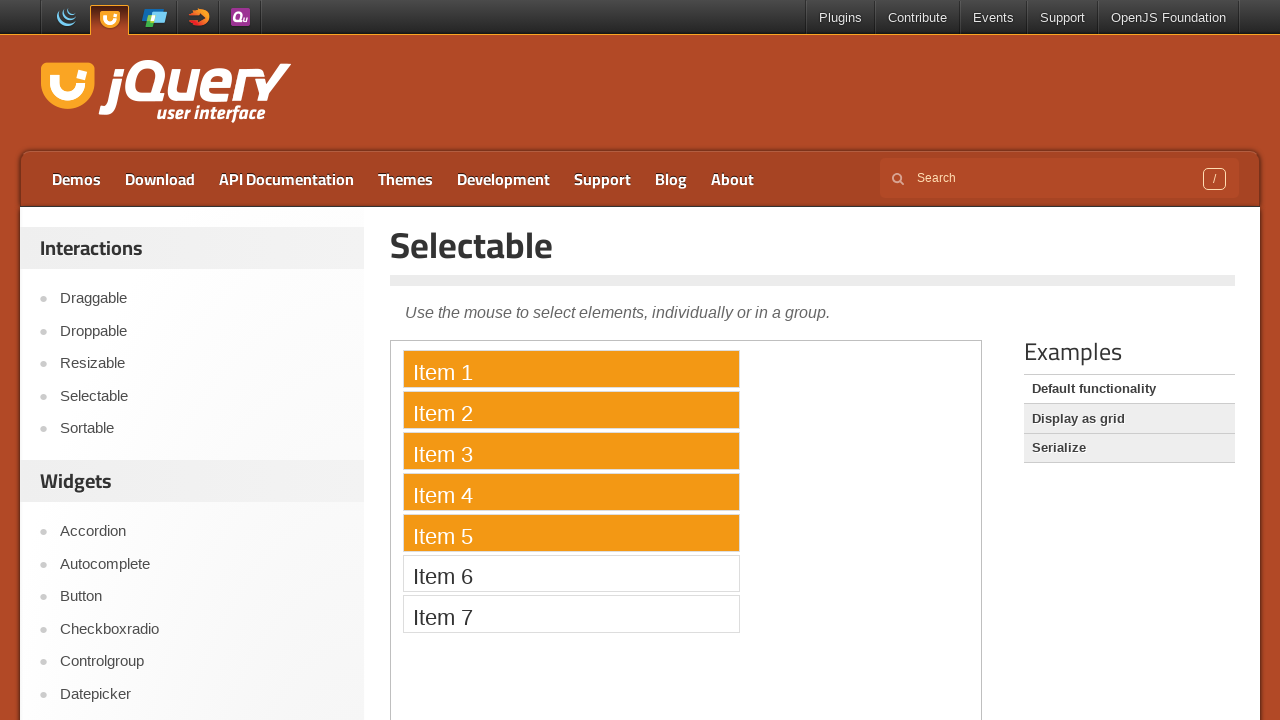

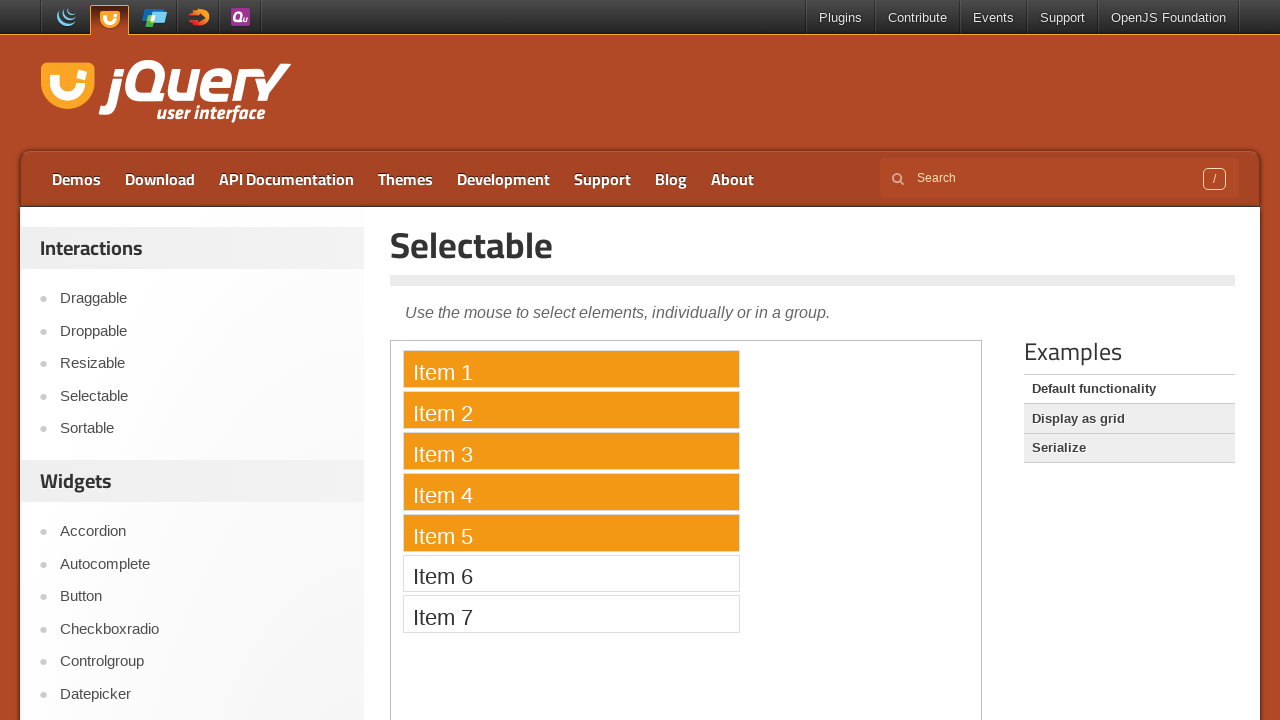